Tests the Radio Button functionality by selecting the 'Yes' radio button option

Starting URL: https://demoqa.com/

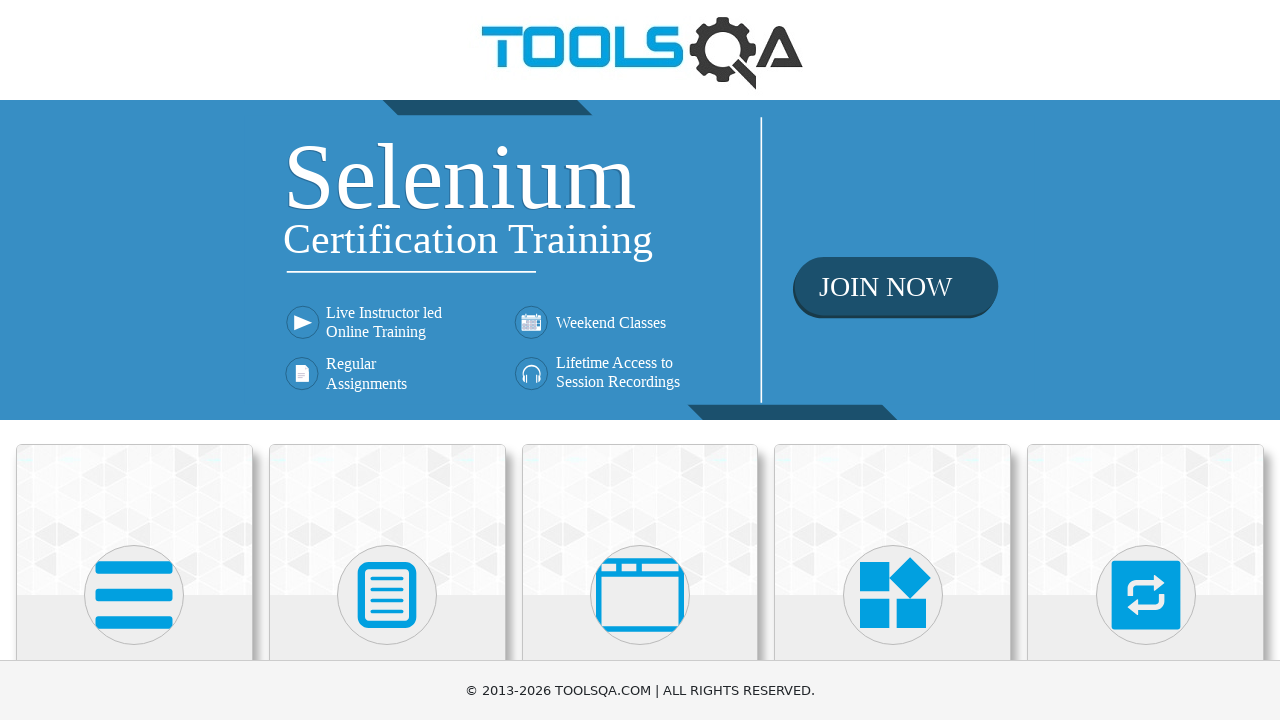

Clicked on Elements card at (134, 360) on text=Elements
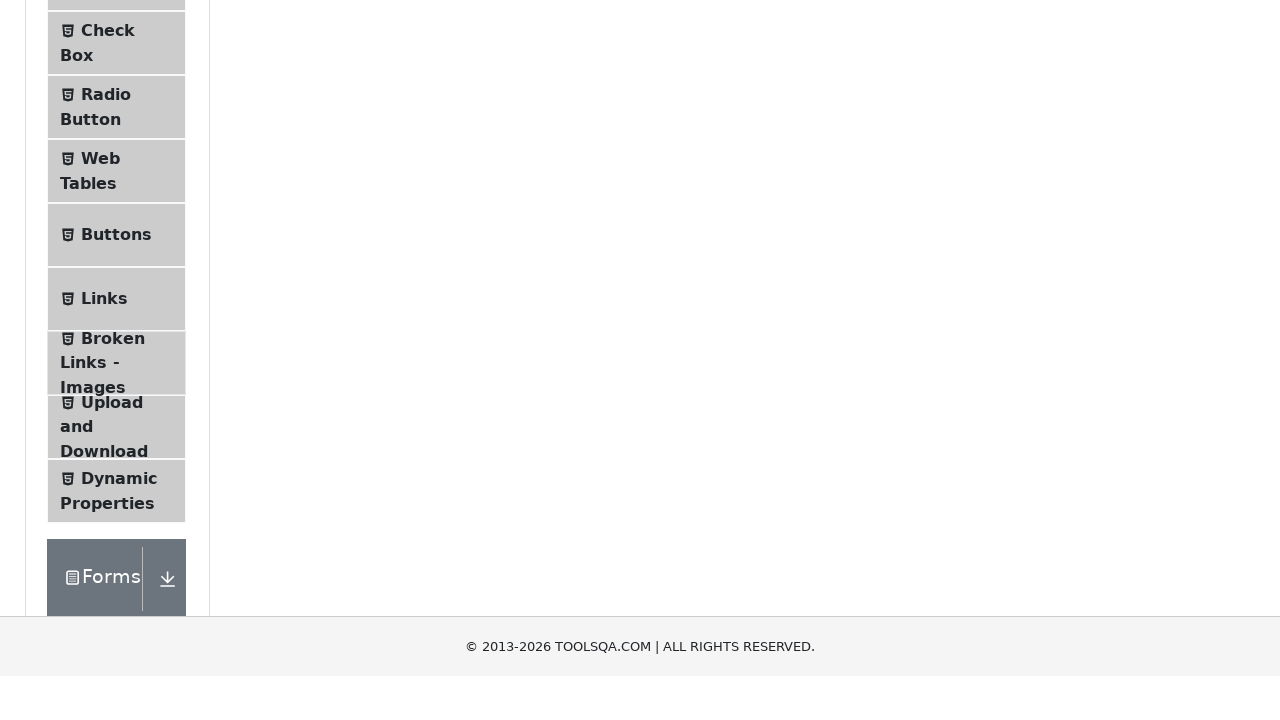

Clicked on Radio Button menu item at (106, 376) on text=Radio Button
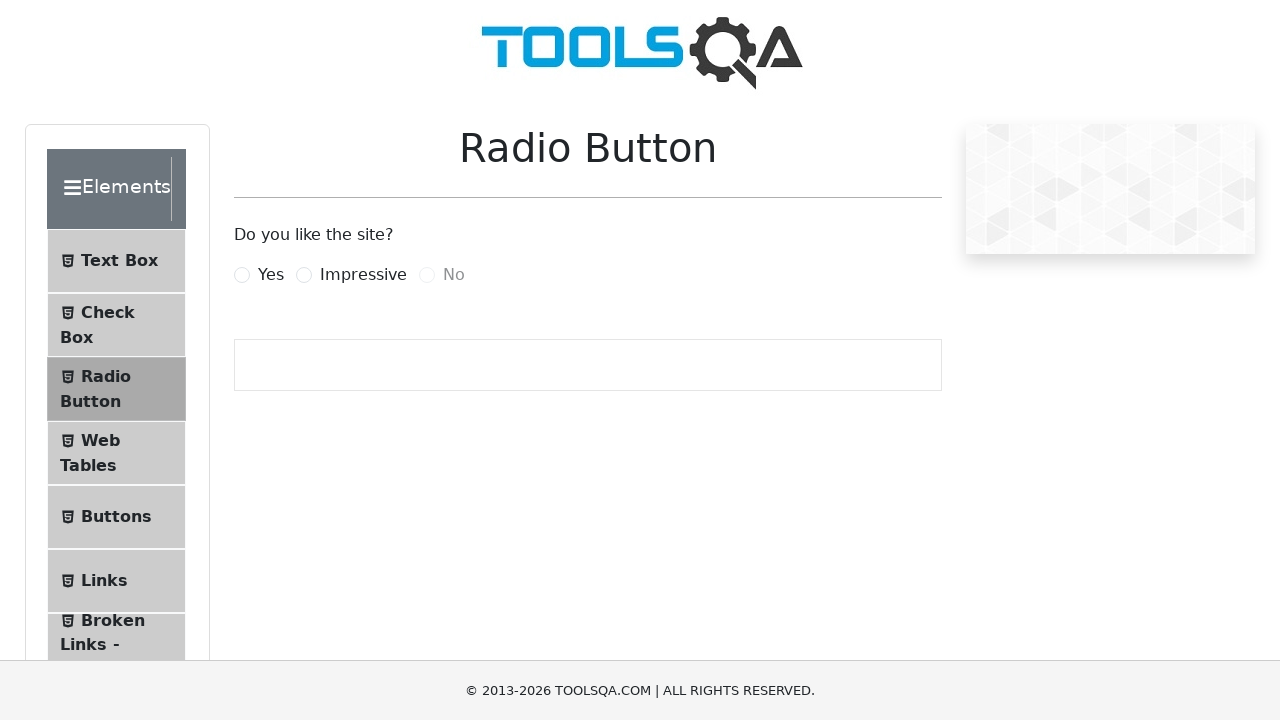

Clicked Yes radio button at (271, 275) on label[for='yesRadio']
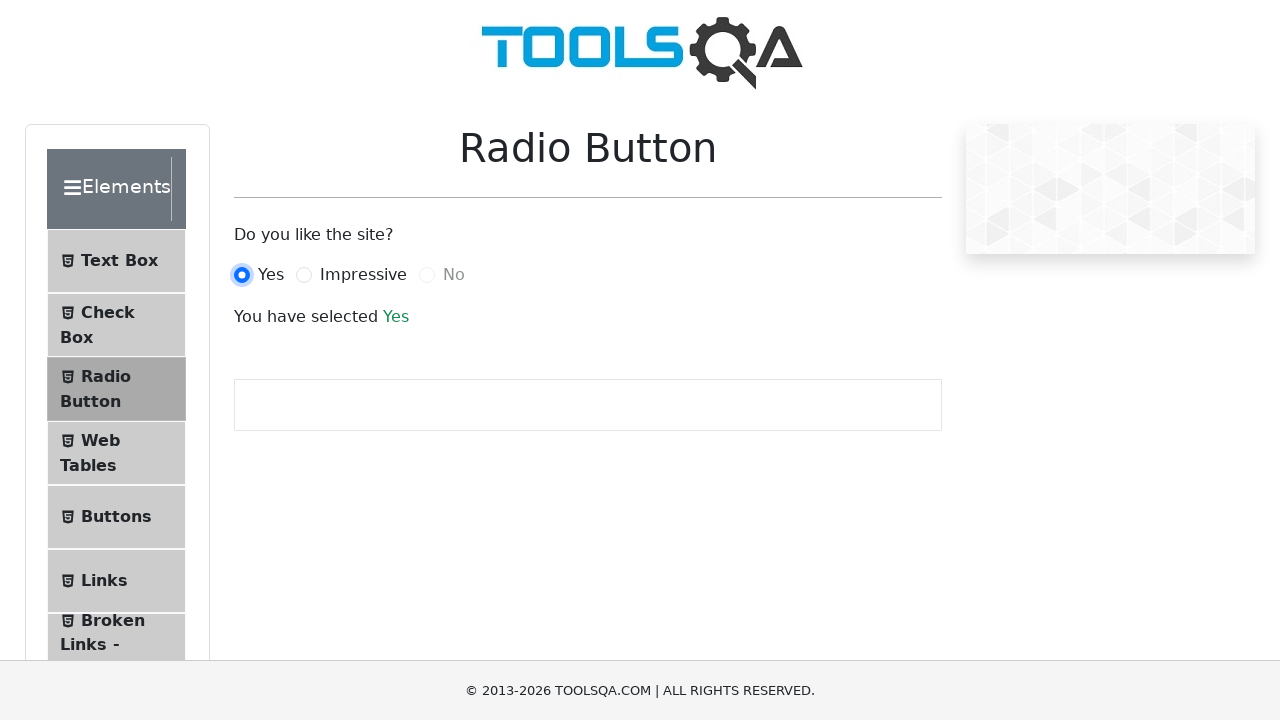

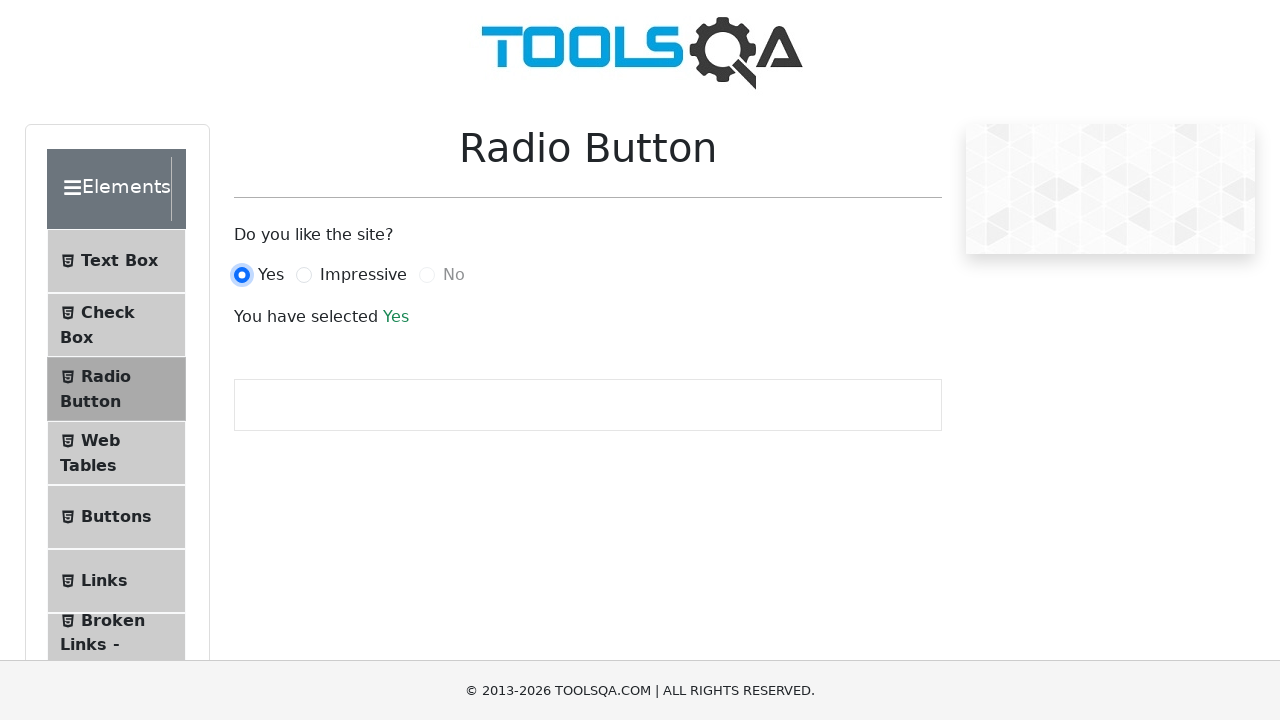